Tests getByPlaceholder locator by filling various input fields identified by their placeholder text including name, phone, message, and search fields.

Starting URL: https://testautomationpractice.blogspot.com/p/playwrightpractice.html

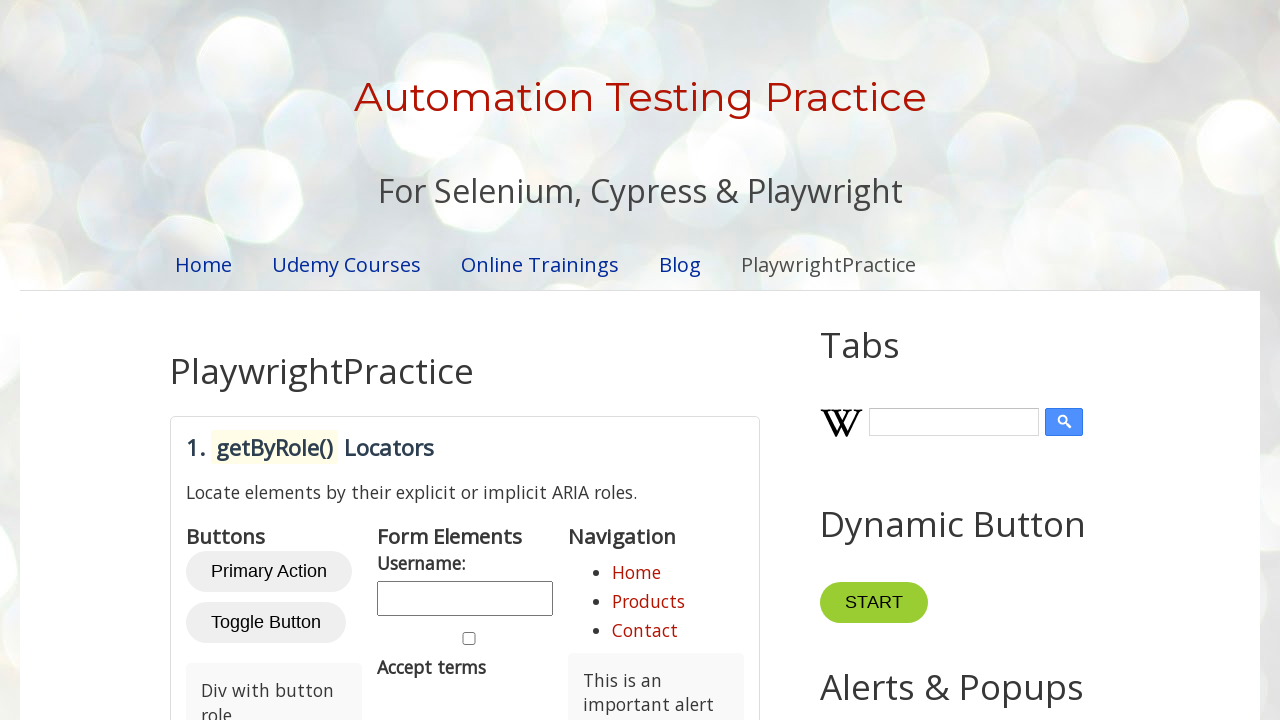

Waited for page to load (networkidle state)
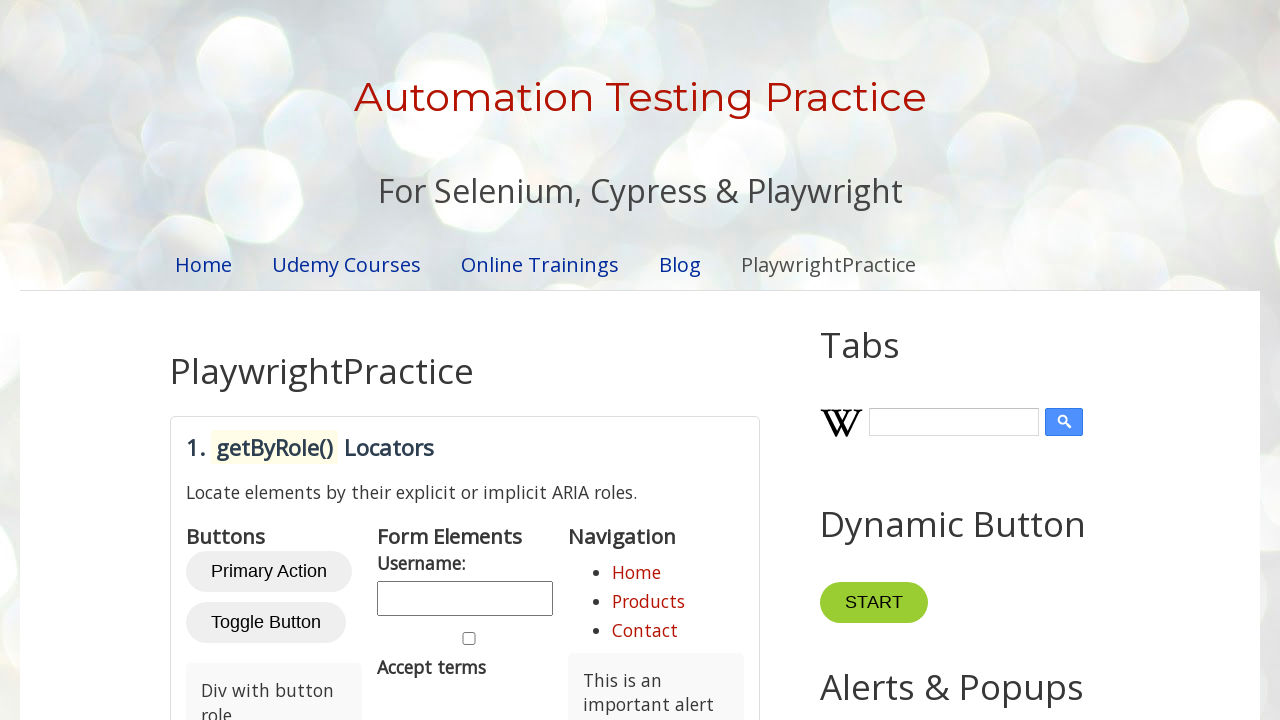

Located the placeholder locators section
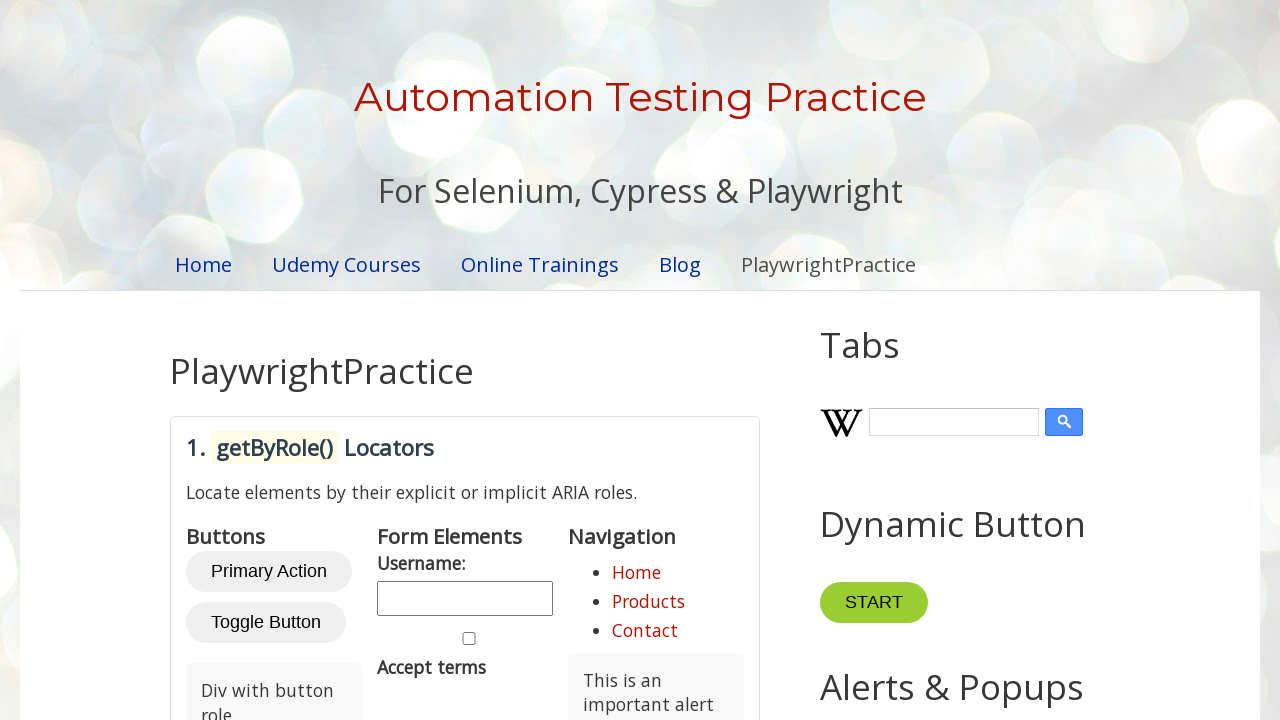

Filled full name field with 'FirstName LastName' on #placeholder-locators >> internal:attr=[placeholder="Enter your full name"i]
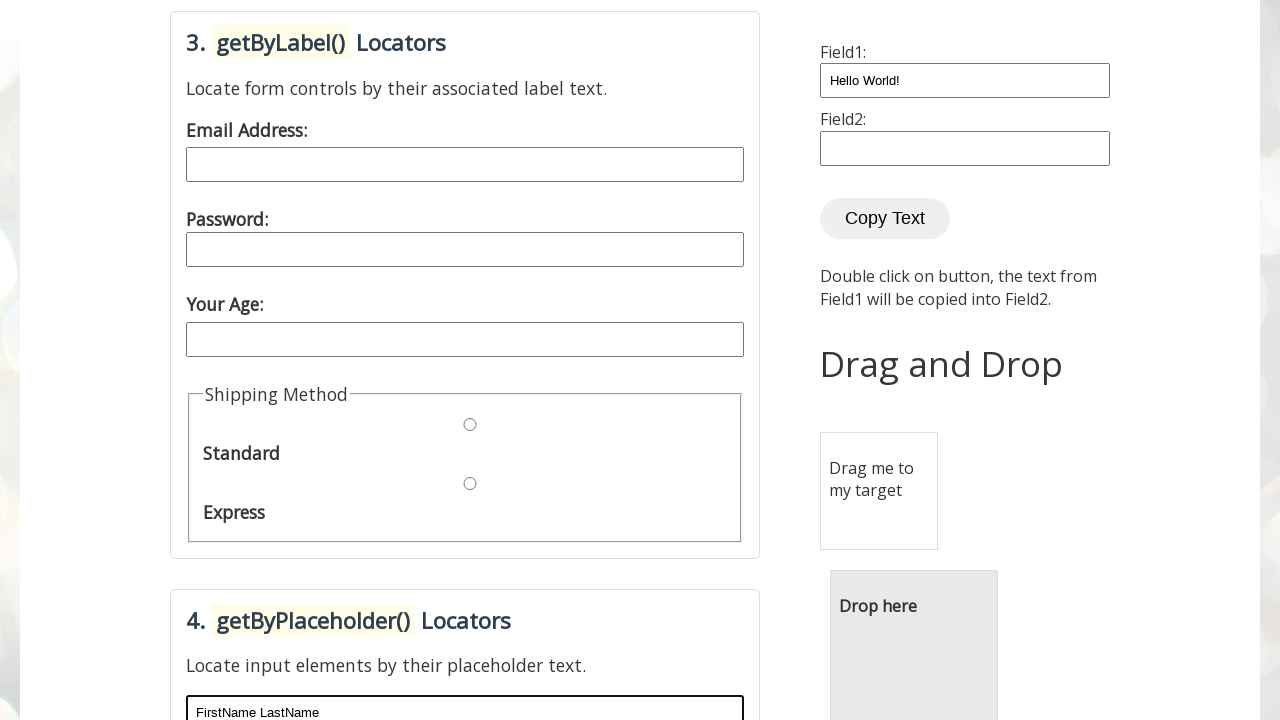

Filled phone number field with '123-456-7890' on #placeholder-locators >> internal:attr=[placeholder="Phone number (xxx-xxx-xxxx)
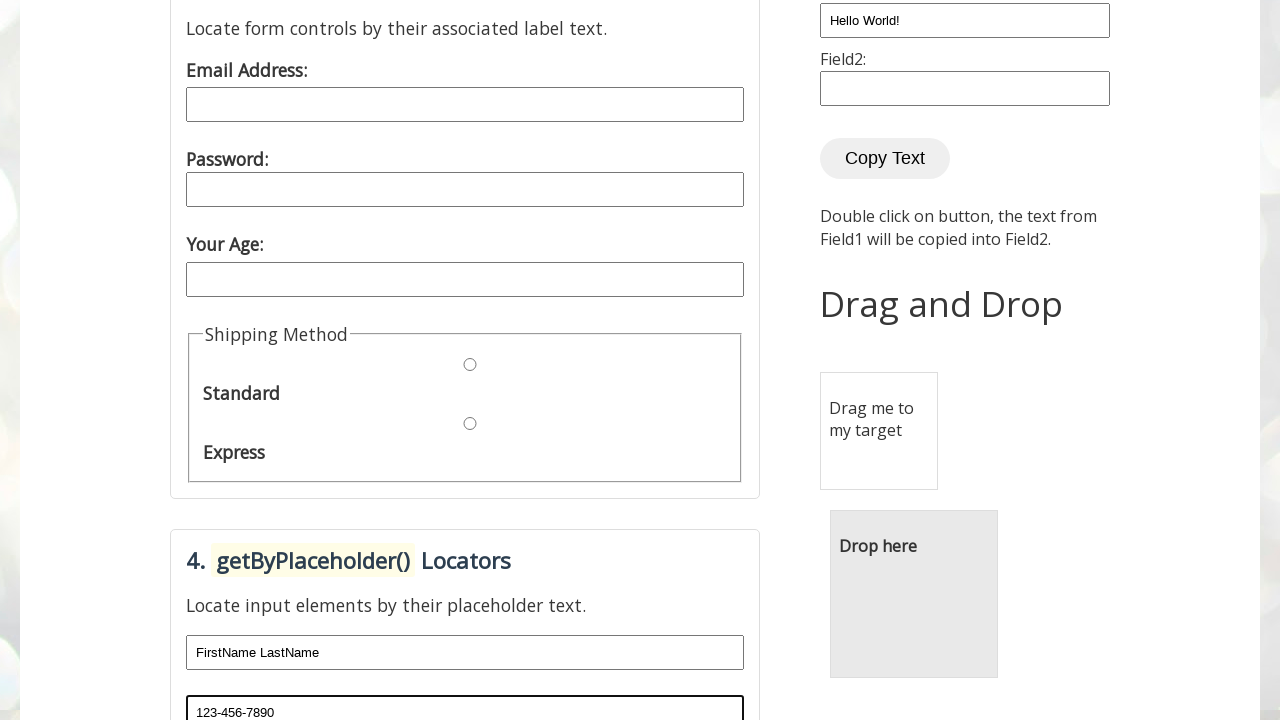

Filled message field with lorem ipsum text on #placeholder-locators >> internal:attr=[placeholder="Type your message here..."i
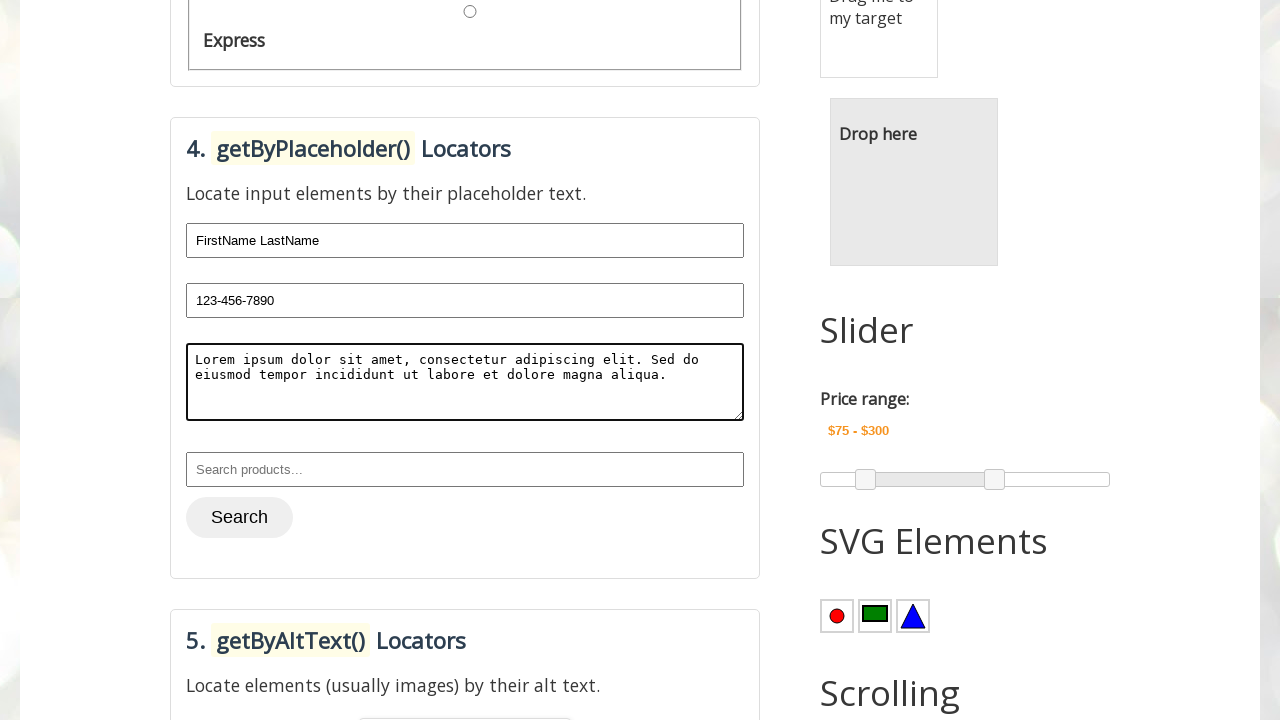

Filled search products field with 'Product 123' on #placeholder-locators >> internal:attr=[placeholder="Search products..."i]
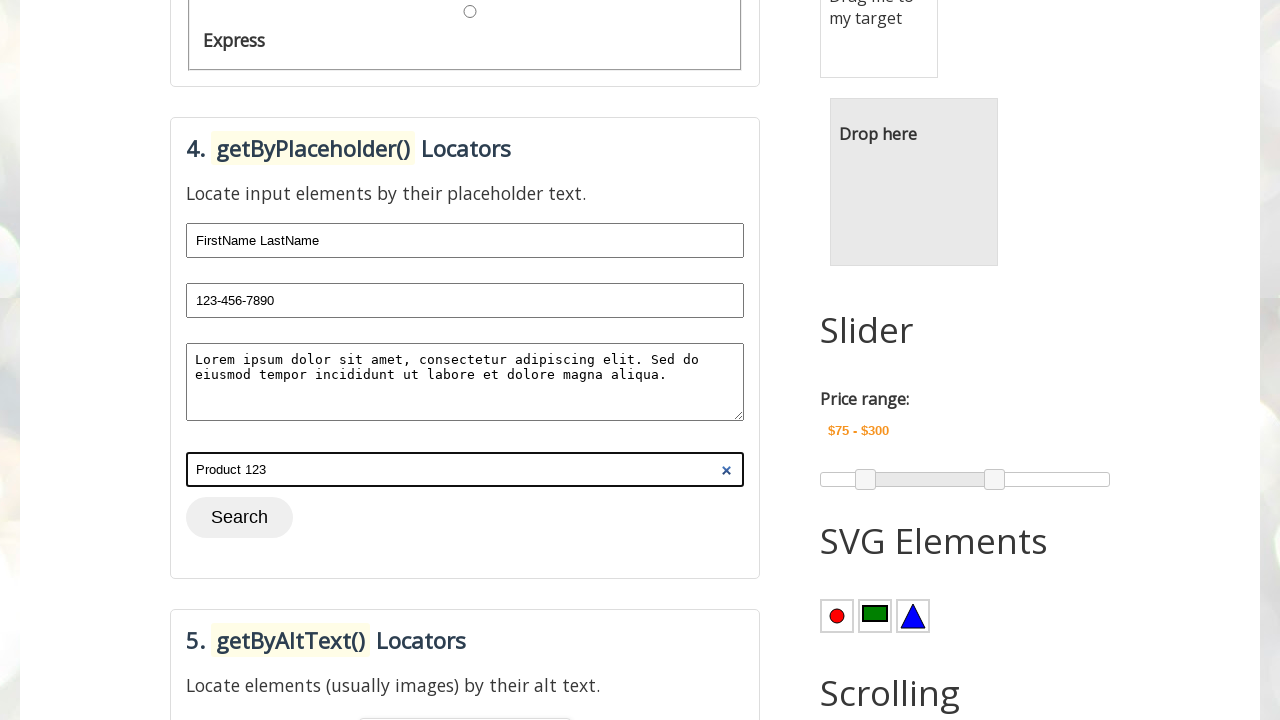

Verified full name field contains 'FirstName LastName'
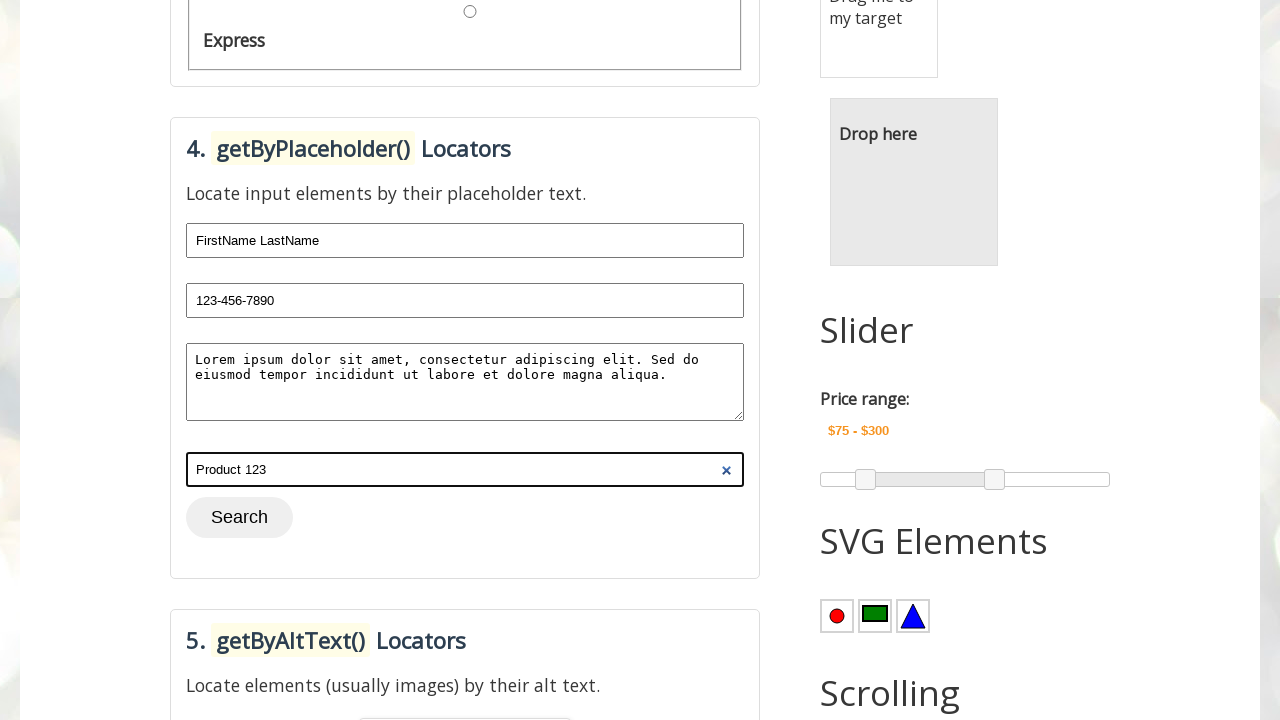

Verified phone number field contains '123-456-7890'
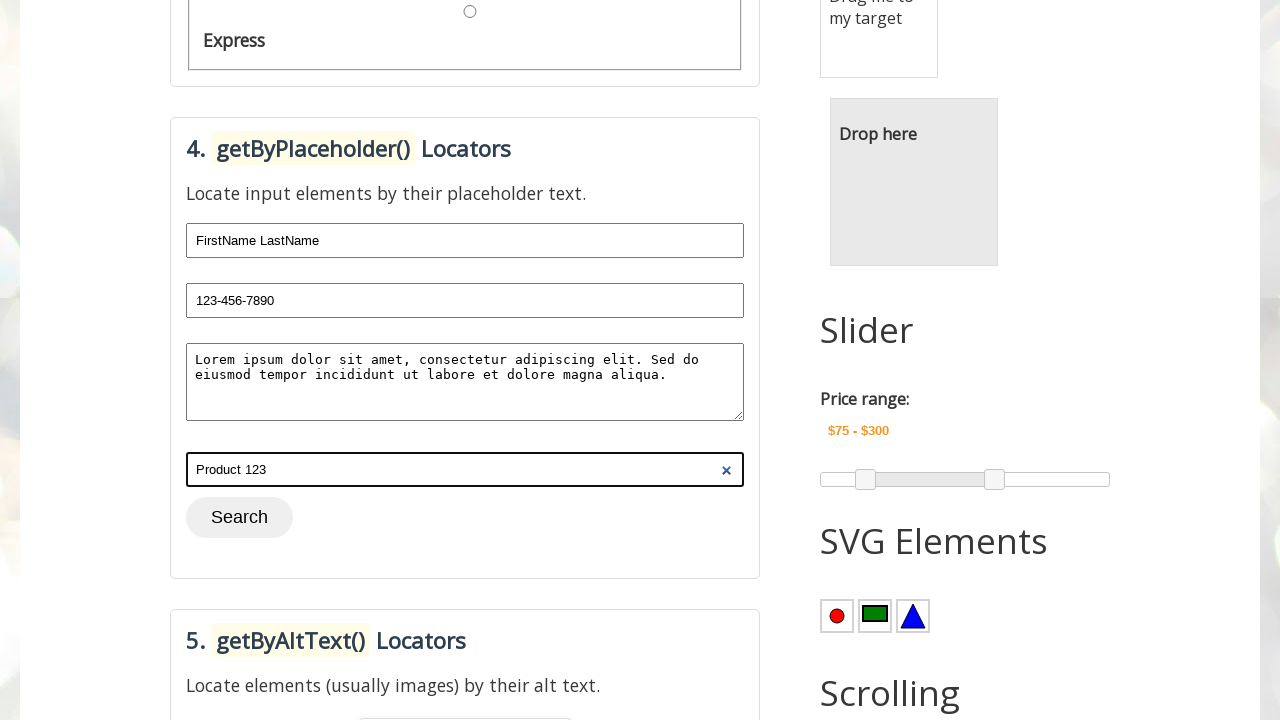

Verified search products field contains 'Product 123'
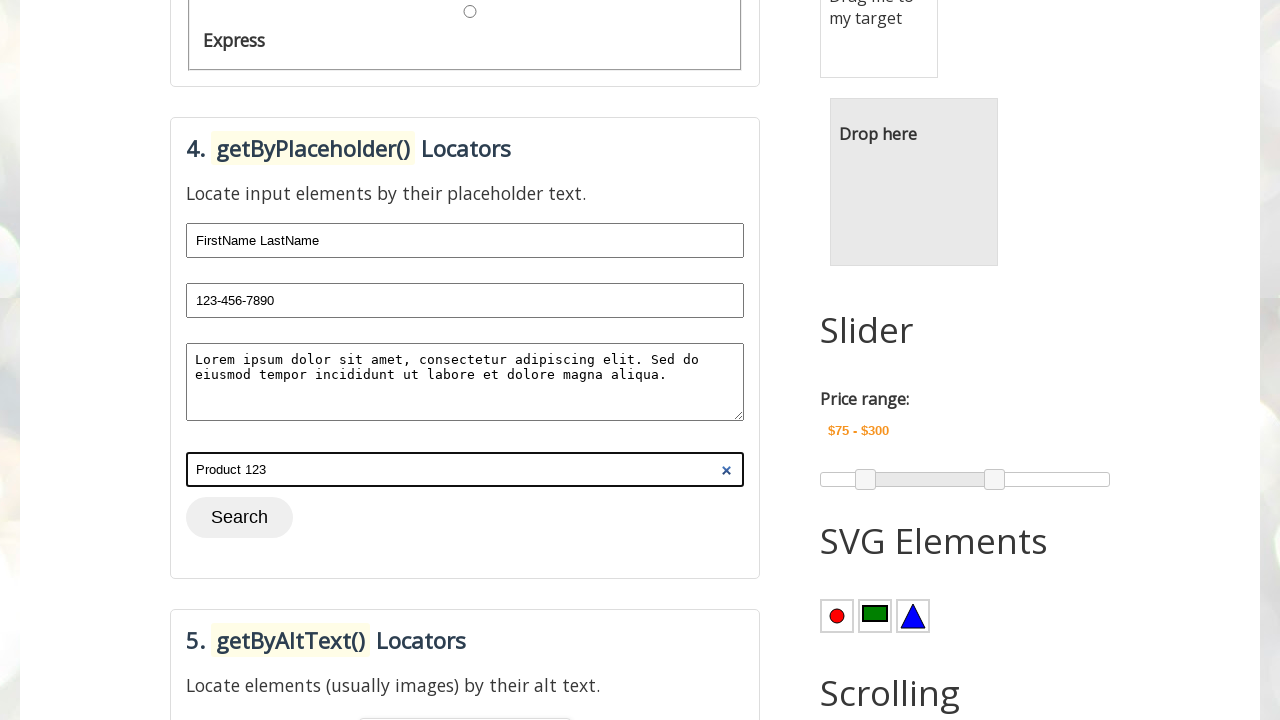

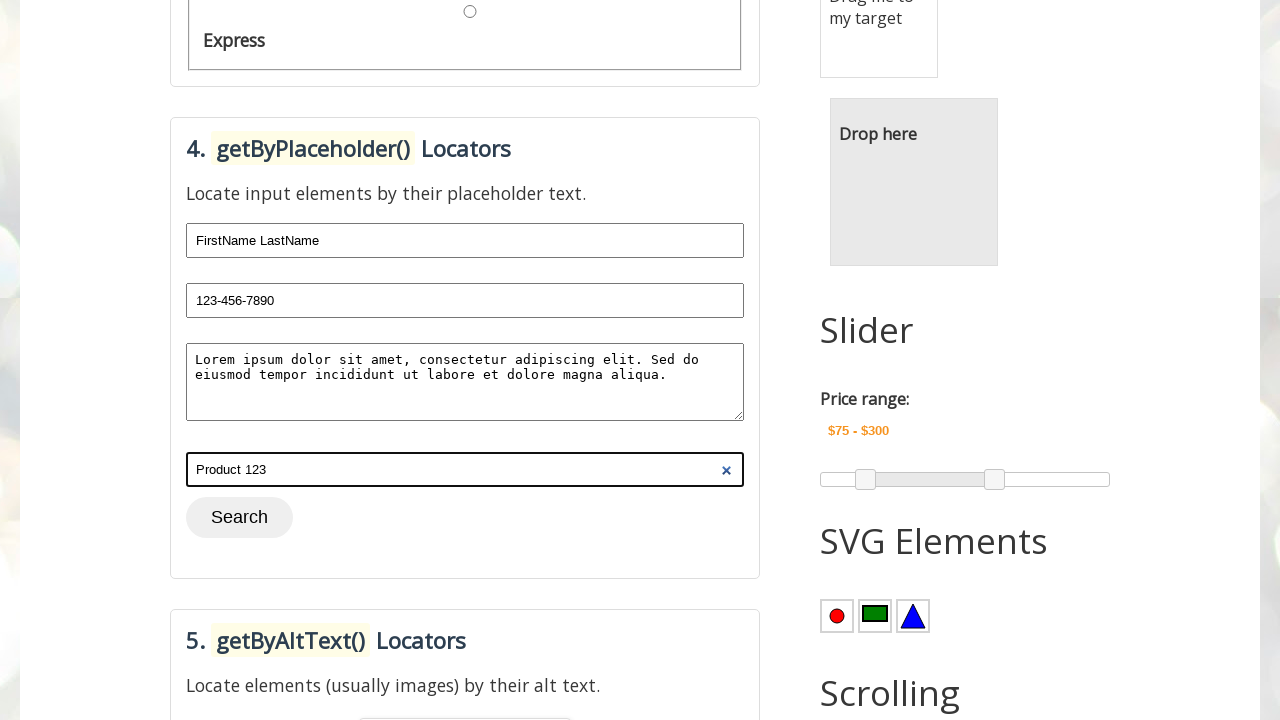